Tests dynamic loading behavior with default wait time by clicking start button and checking result text

Starting URL: https://automationfc.github.io/dynamic-loading/

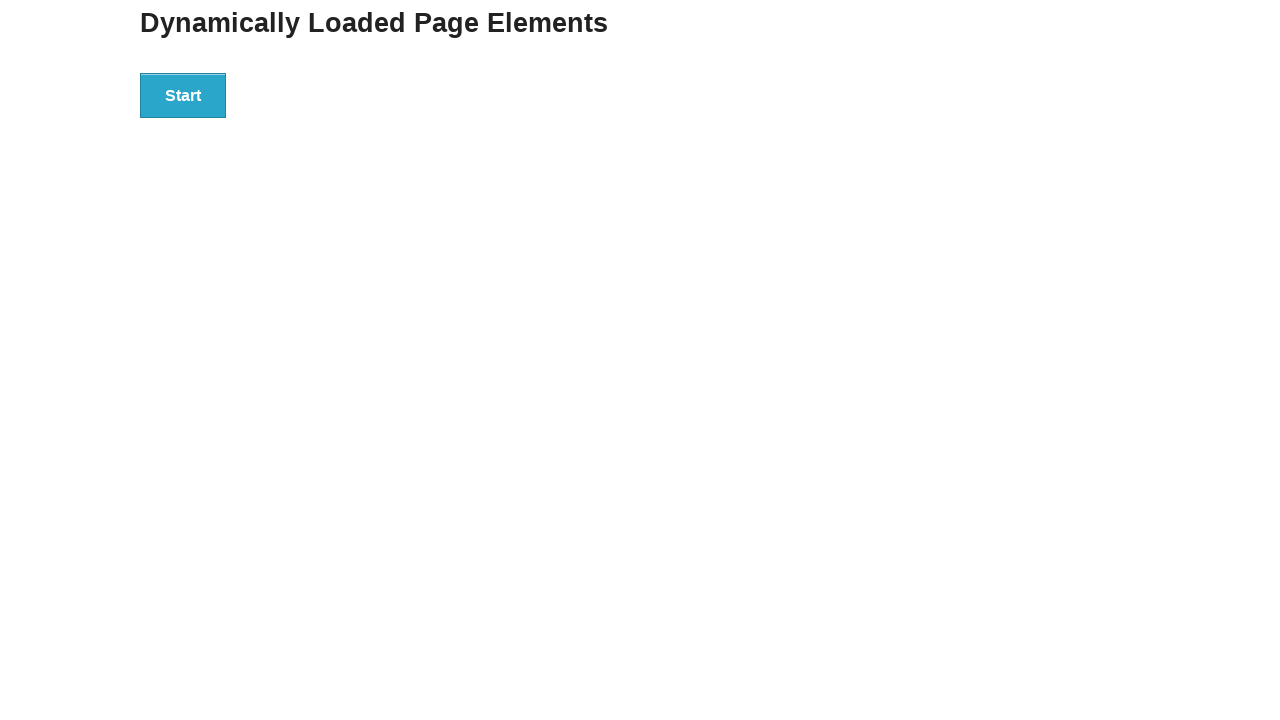

Clicked start button to trigger dynamic loading at (183, 95) on div#start>button
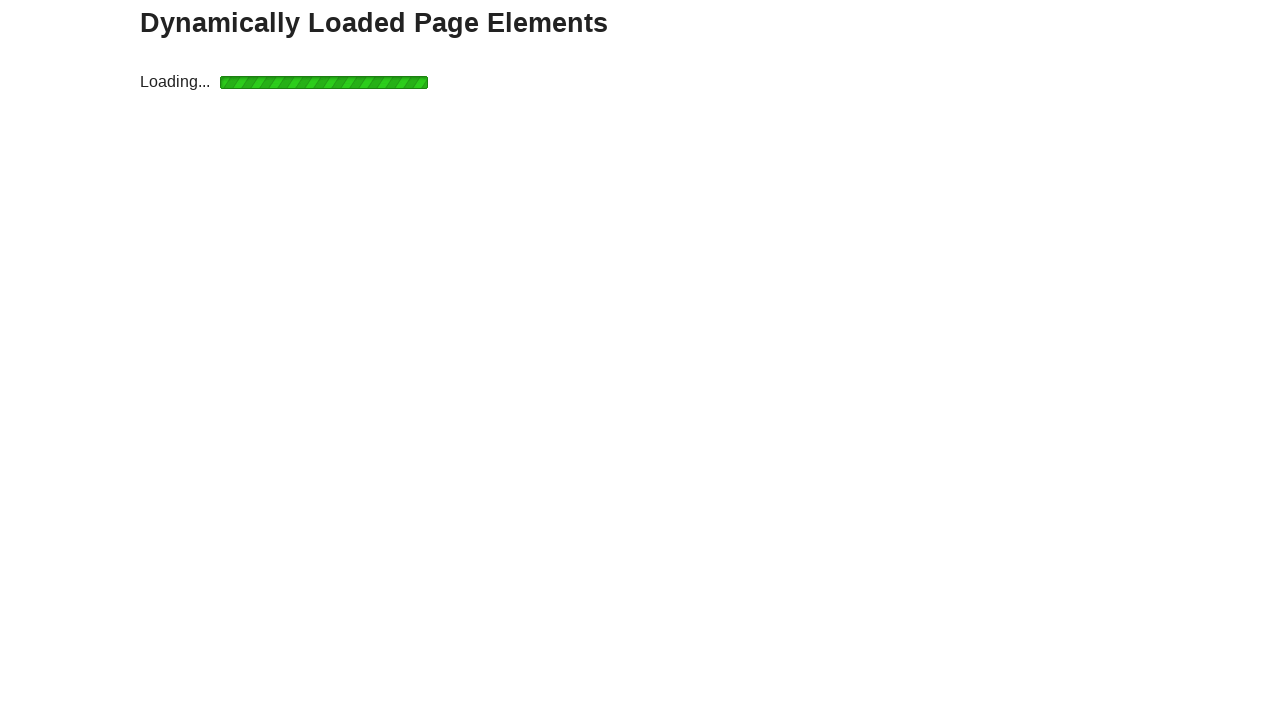

Result text element loaded after dynamic loading completed
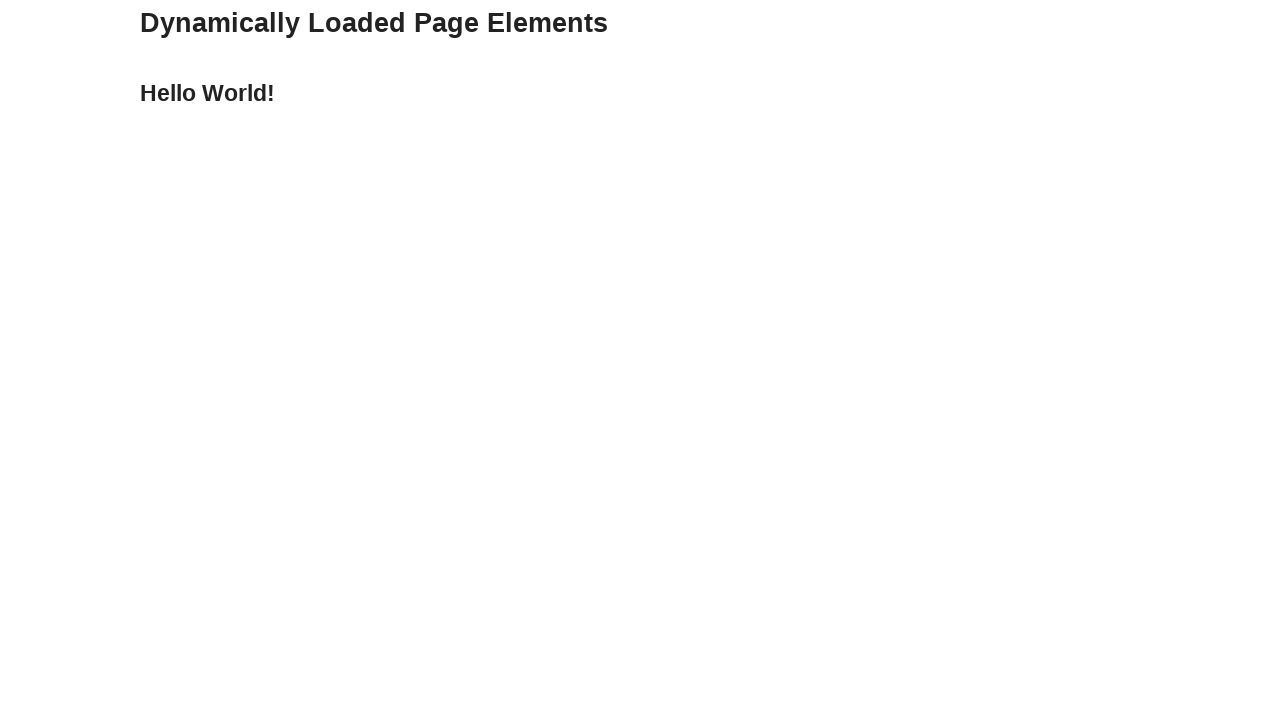

Verified result text displays 'Hello World!' as expected
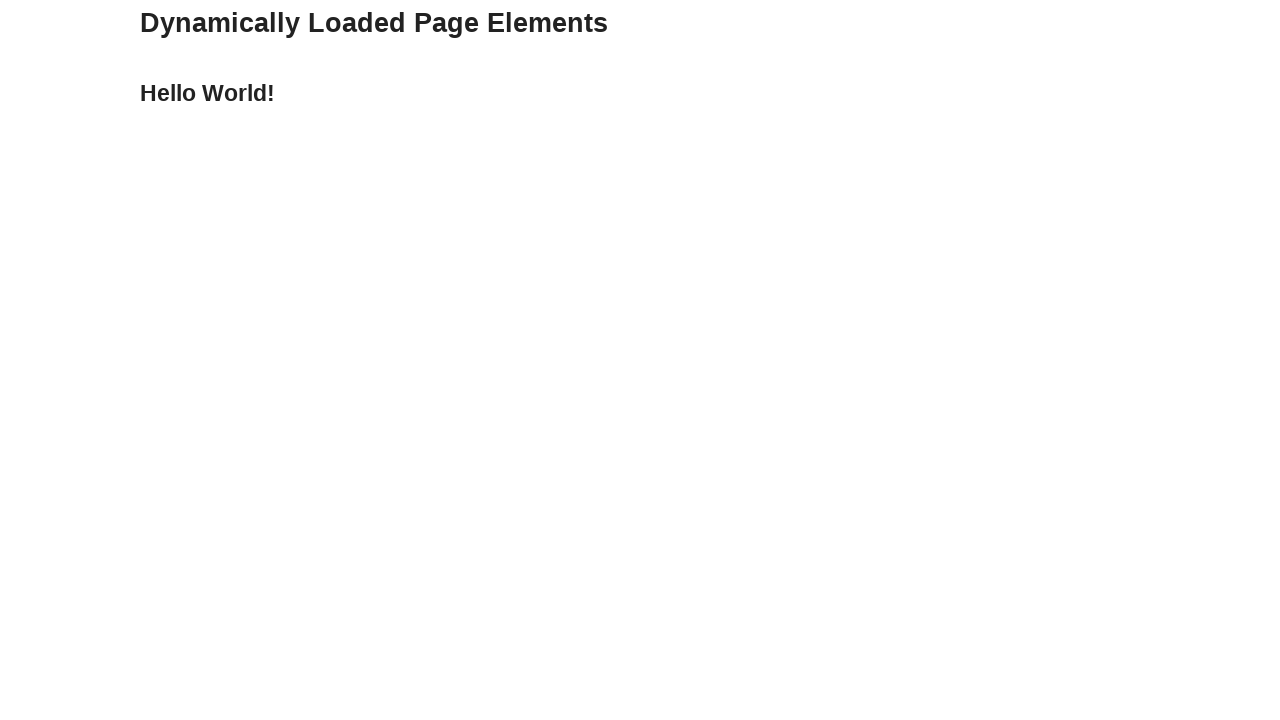

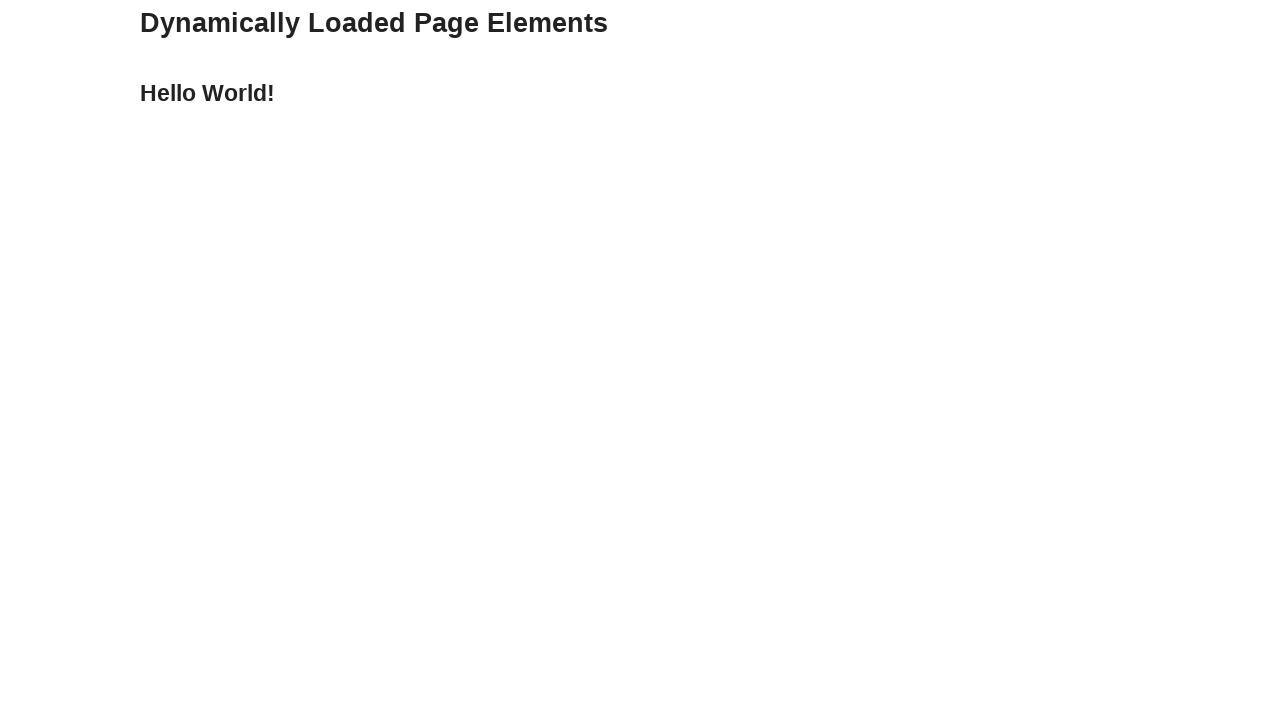